Tests checkbox functionality by ensuring the first checkbox is selected and the second checkbox is unselected, clicking them as needed to achieve this state.

Starting URL: http://the-internet.herokuapp.com/checkboxes

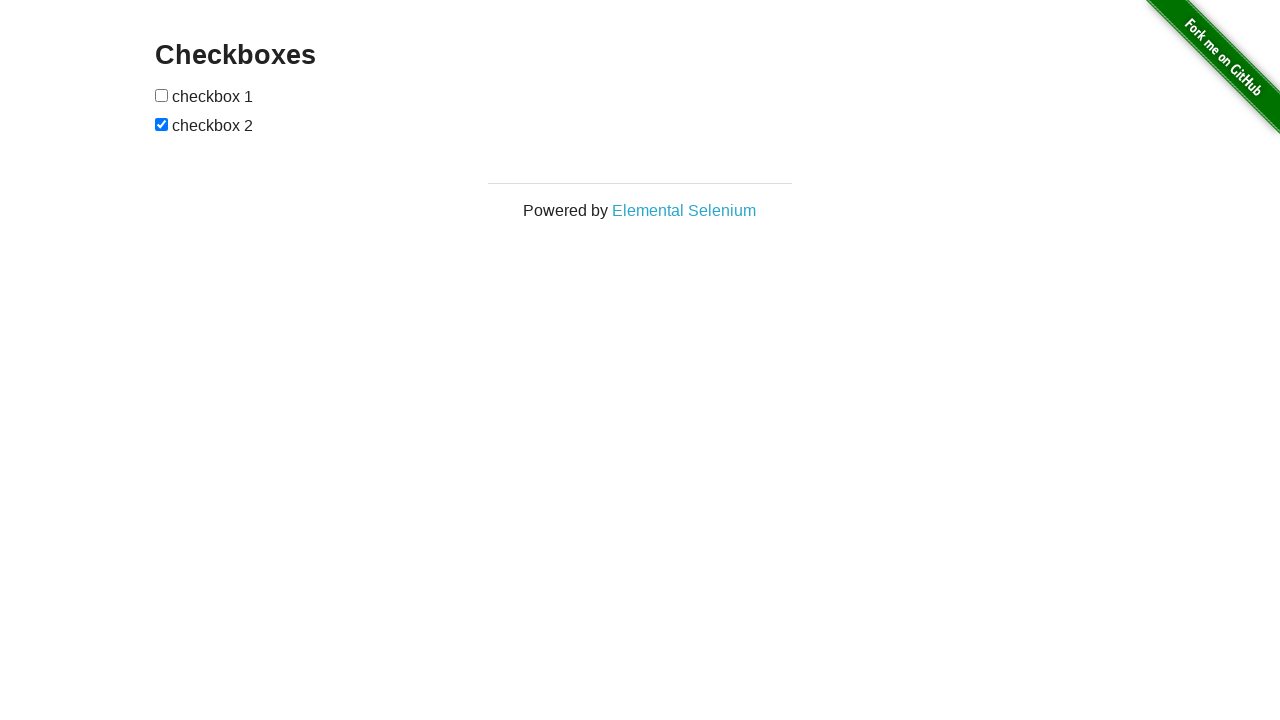

Waited for checkboxes to load on the page
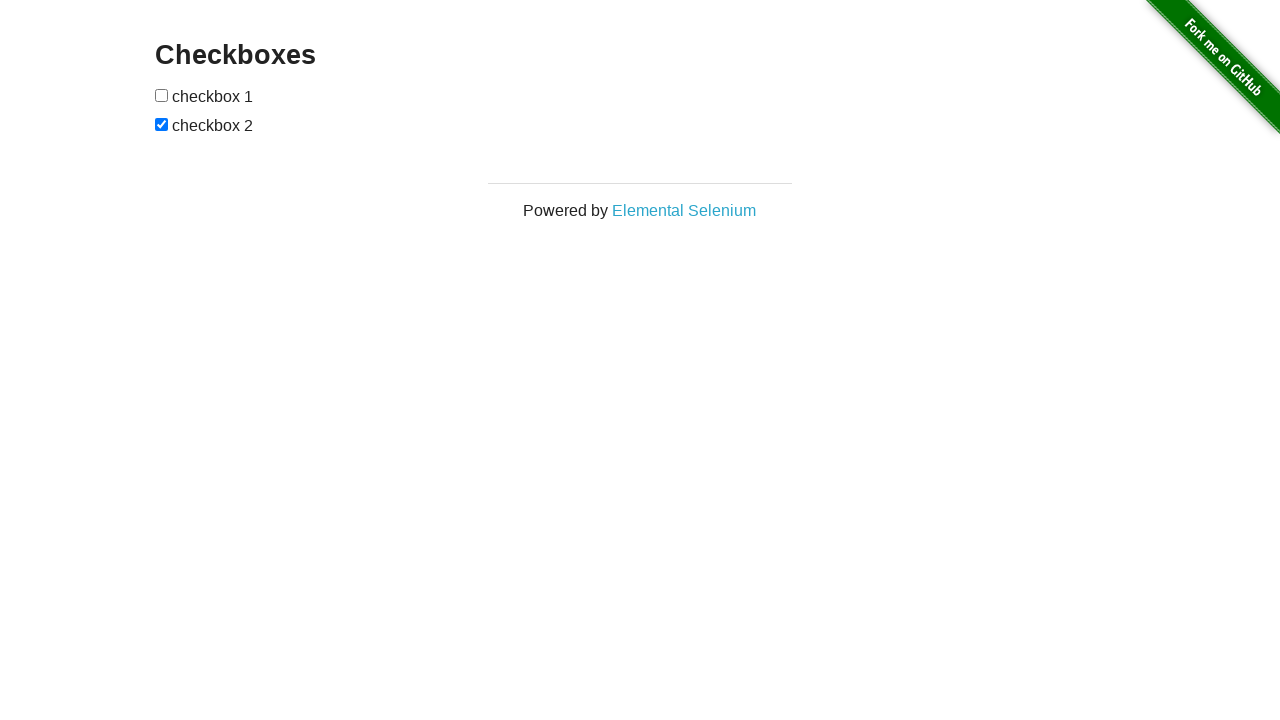

Located the first checkbox element
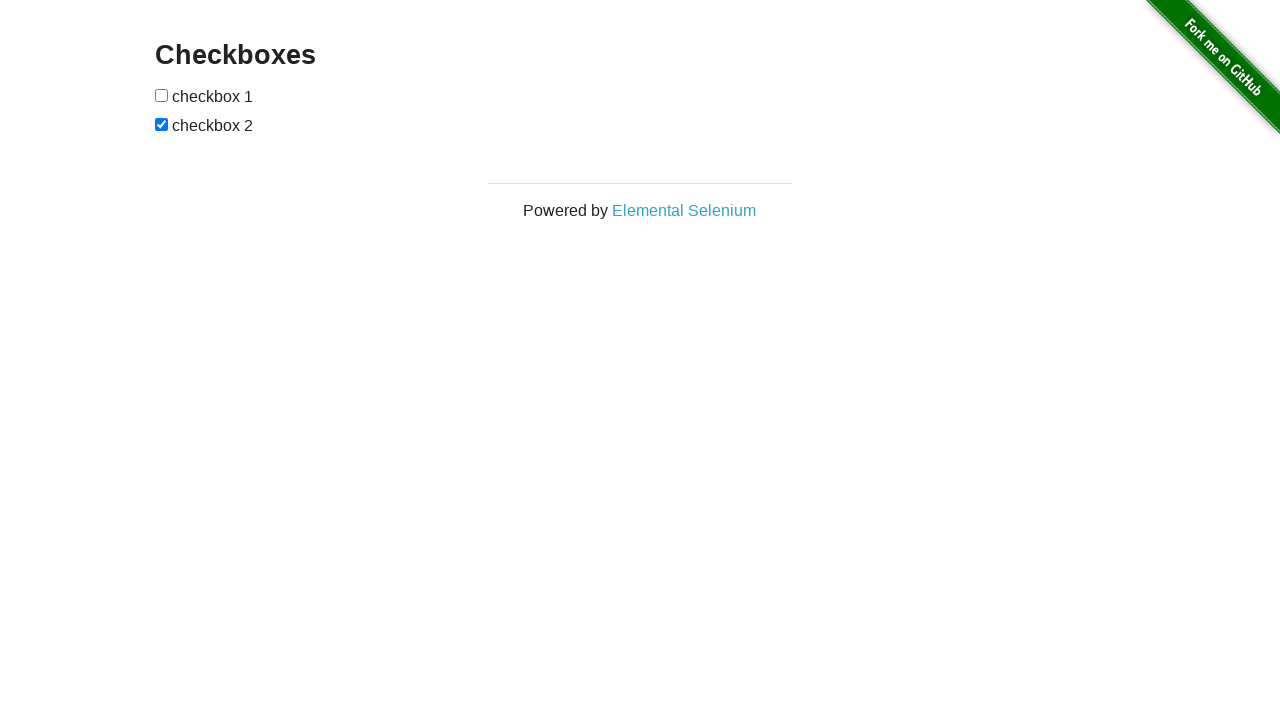

Located the second checkbox element
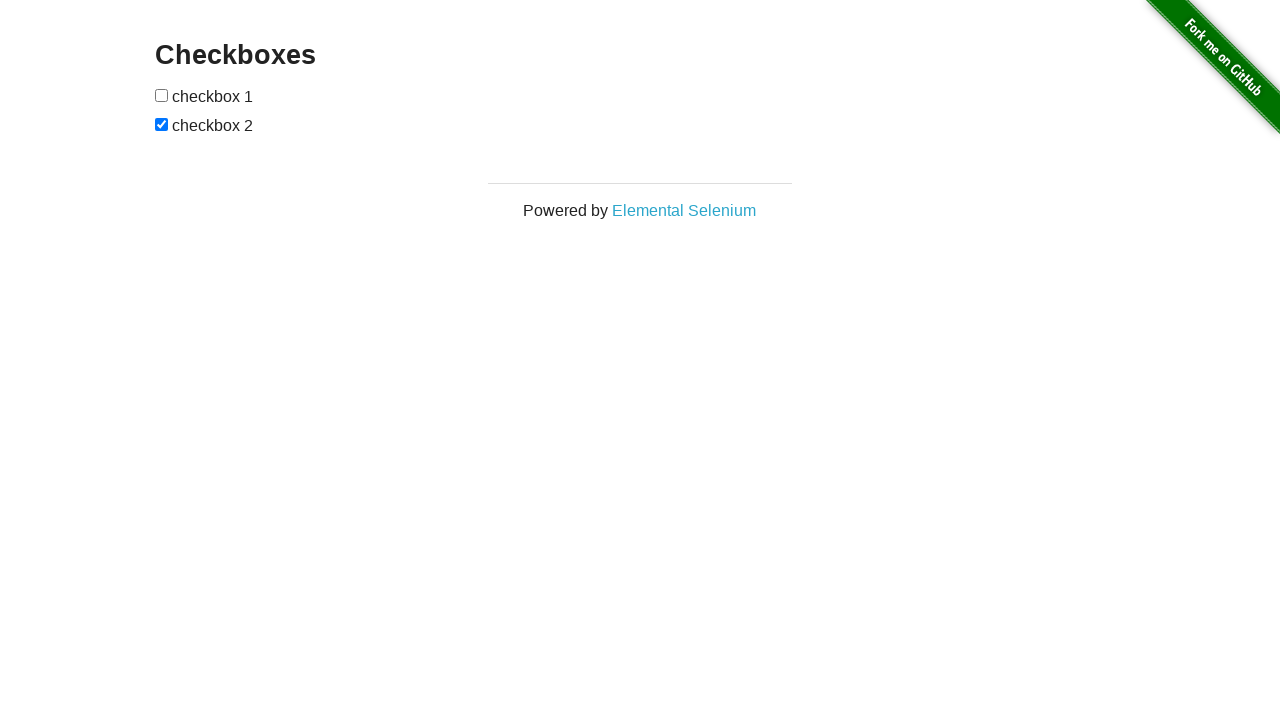

Clicked the first checkbox to select it at (162, 95) on input[type='checkbox'] >> nth=0
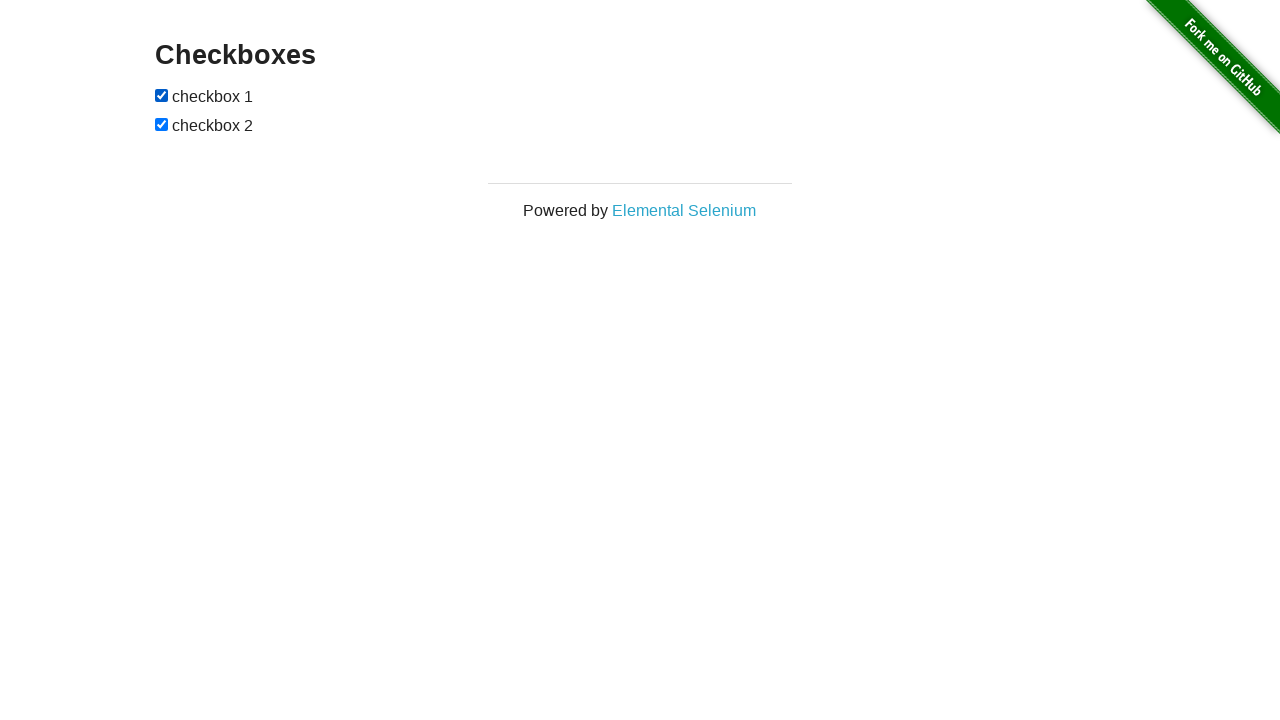

Clicked the second checkbox to unselect it at (162, 124) on input[type='checkbox'] >> nth=-1
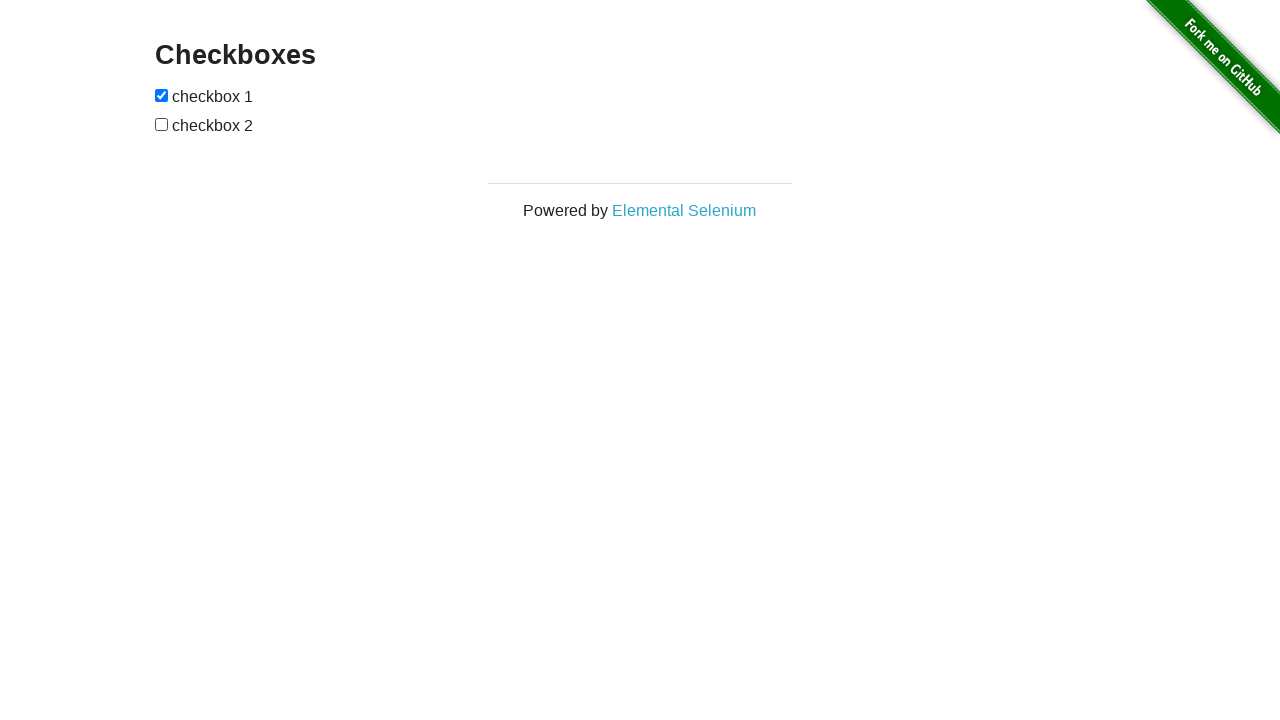

Verified that the first checkbox is selected
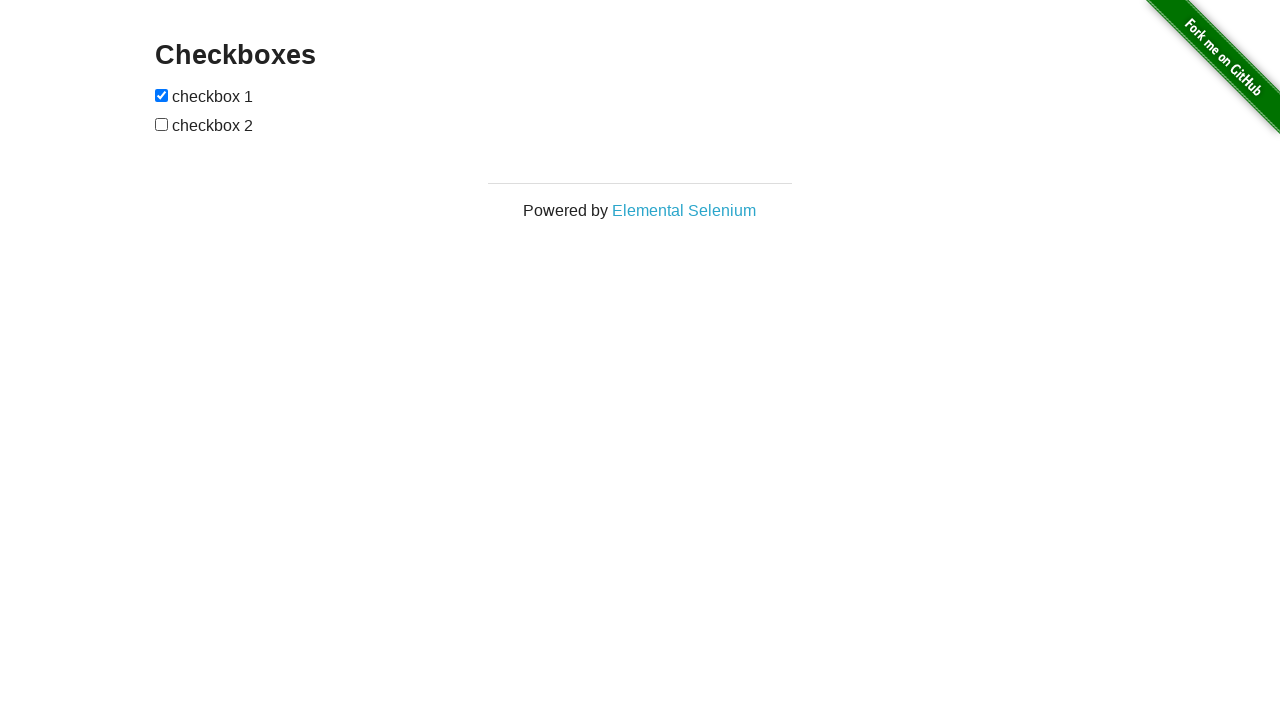

Verified that the second checkbox is not selected
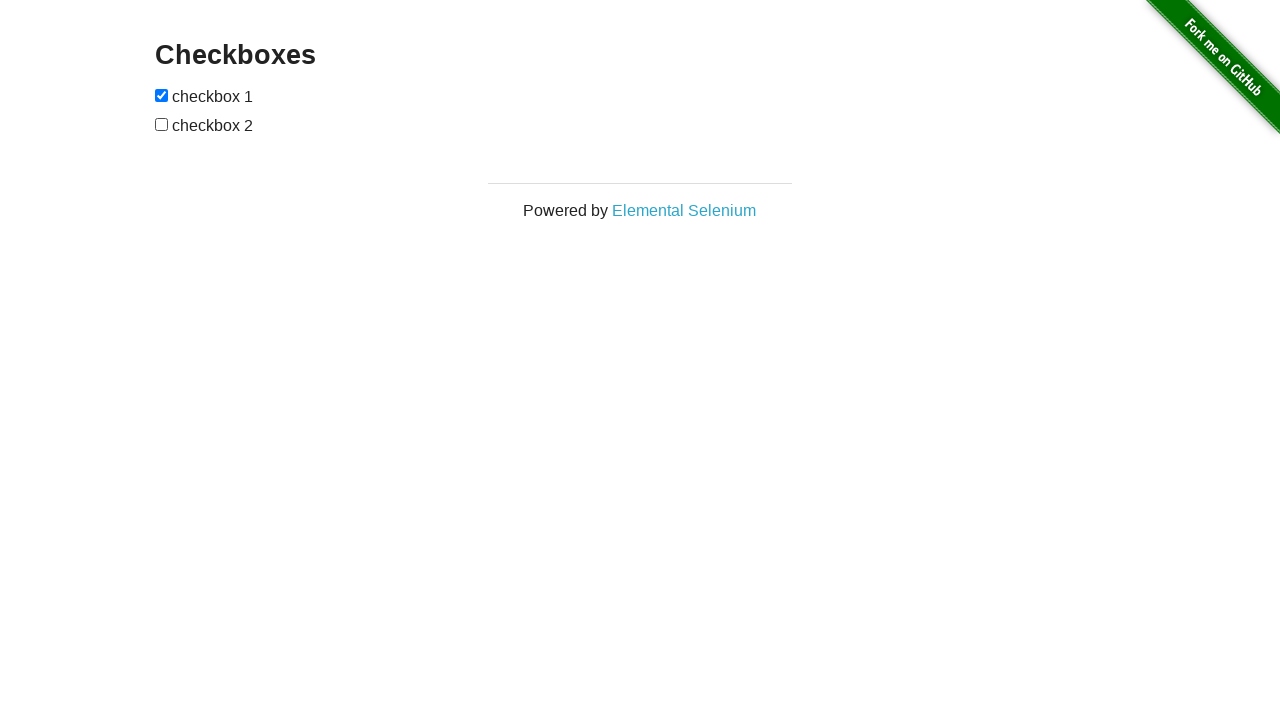

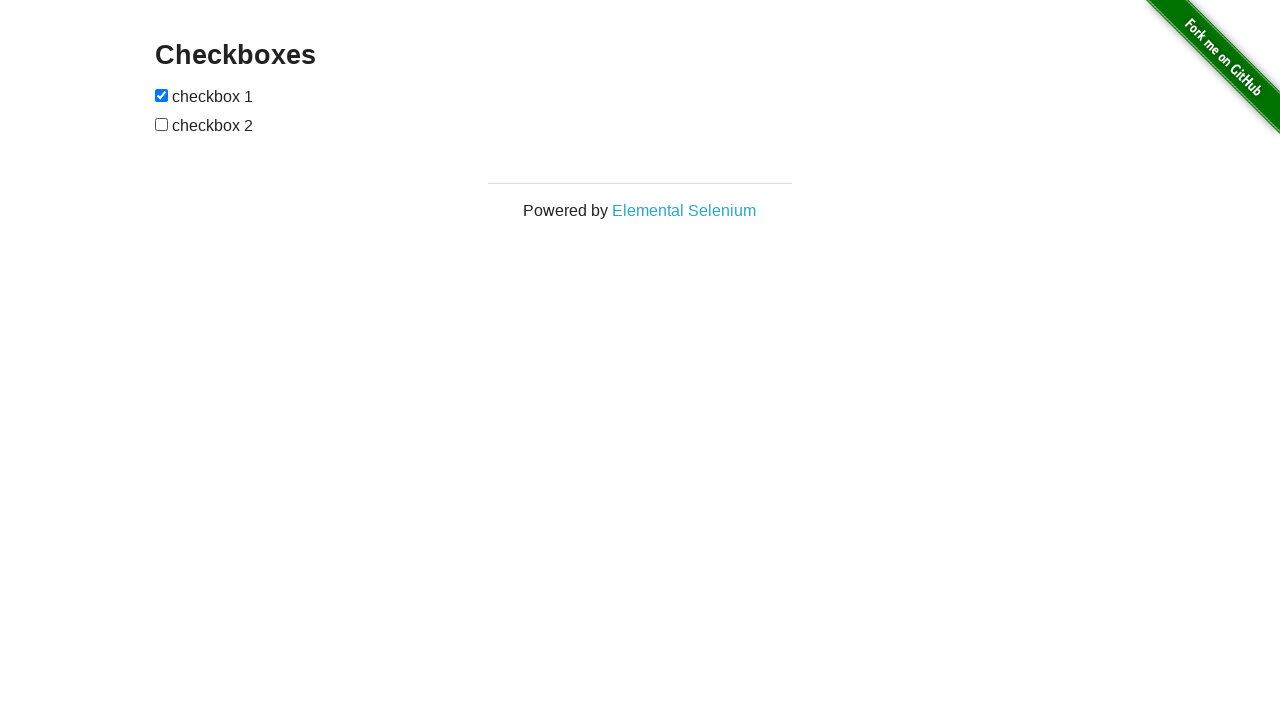